Tests date picker functionality by opening a date picker, selecting a month (October), year (1990), and day (14) from dropdown menus and calendar interface

Starting URL: https://www.dummyticket.com/dummy-ticket-for-visa-application/

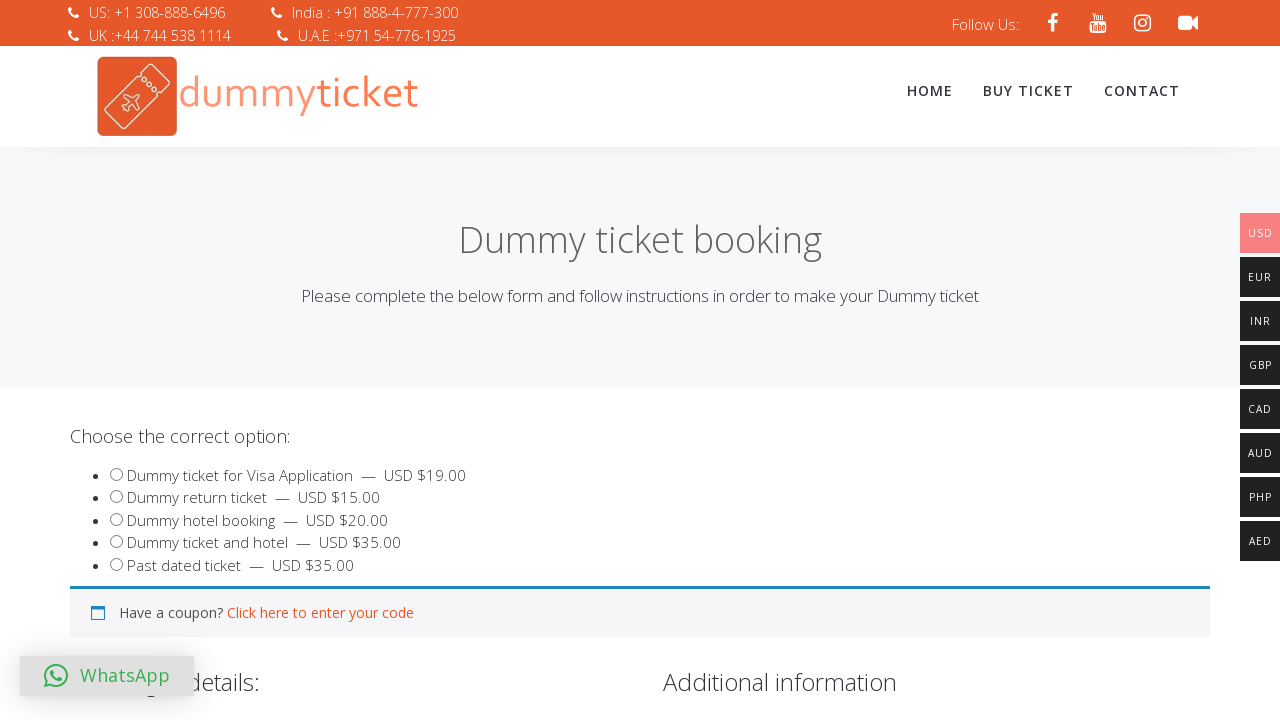

Clicked on date of birth field to open date picker at (344, 360) on #dob
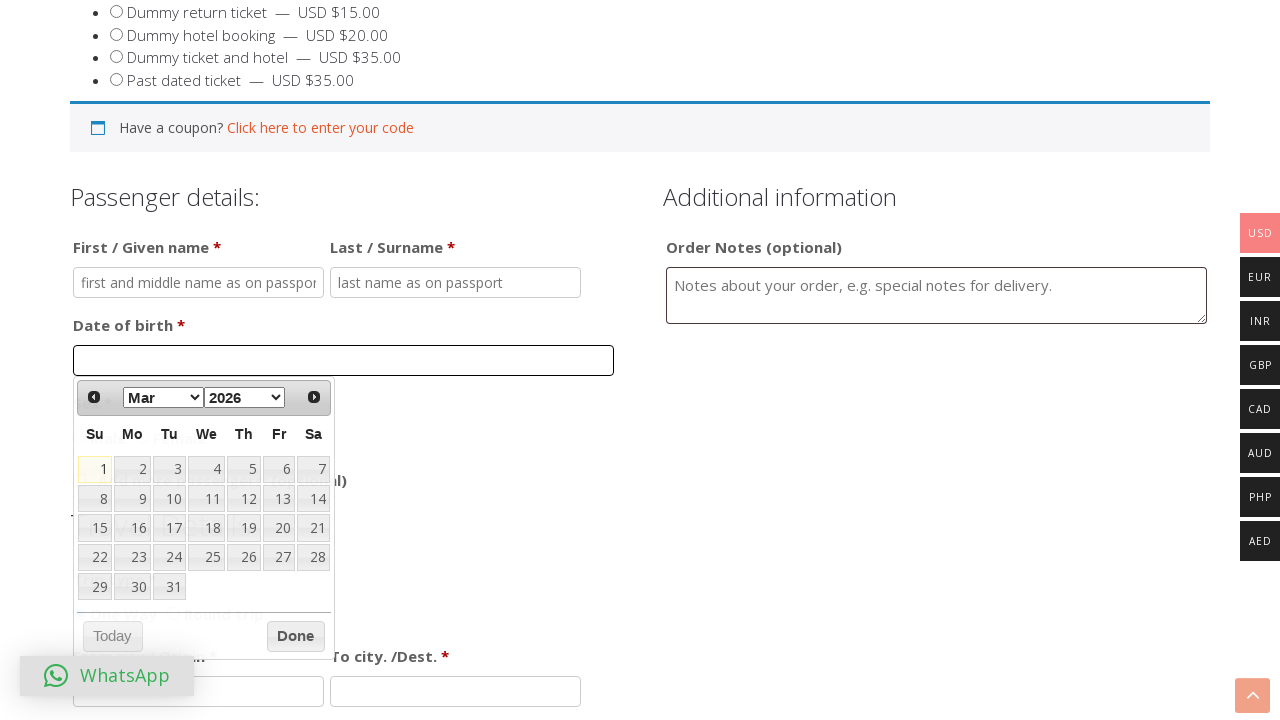

Selected October from month dropdown on //select[@class='ui-datepicker-month']
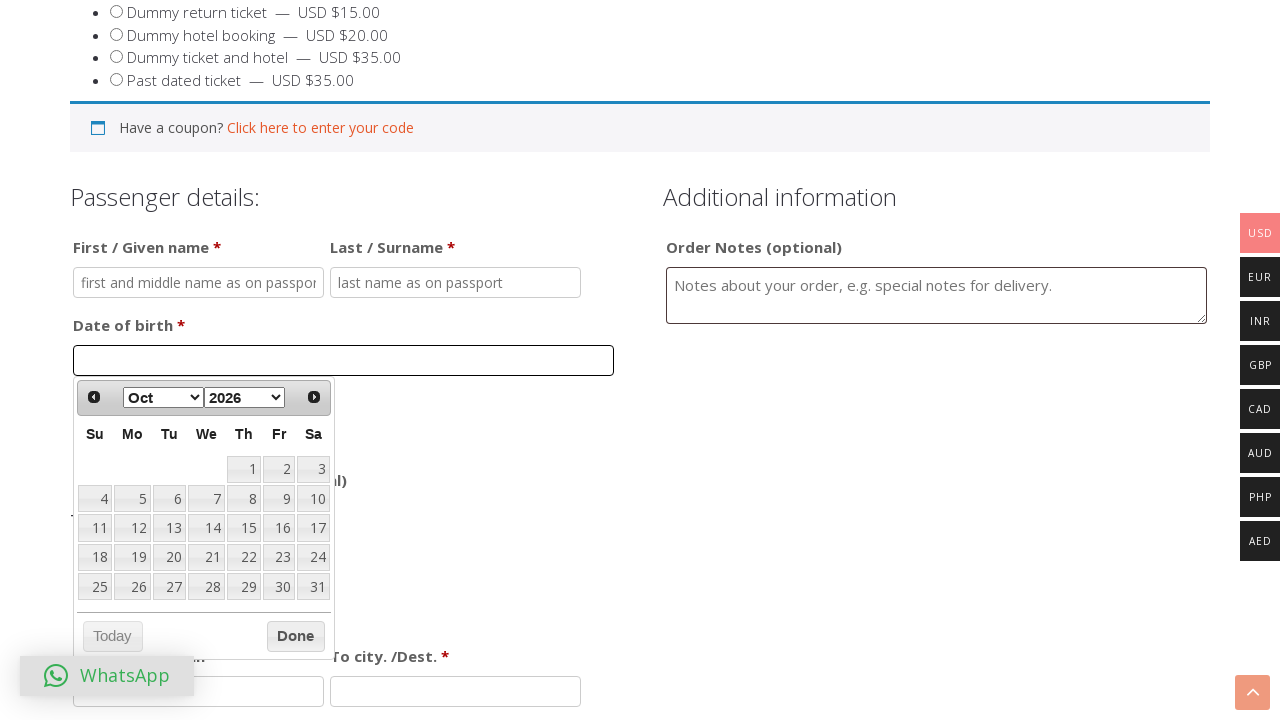

Selected 1990 from year dropdown on //select[@class='ui-datepicker-year']
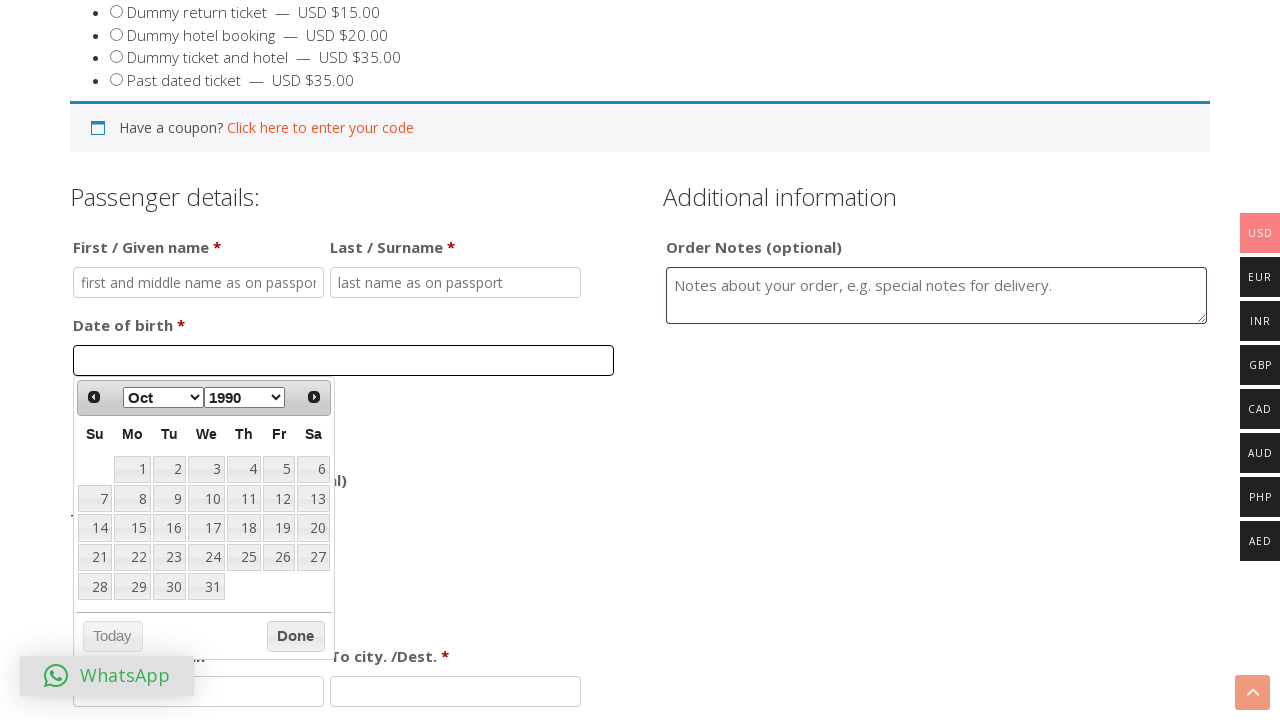

Clicked on day 14 in the calendar at (95, 528) on xpath=//table[@class='ui-datepicker-calendar']//a[text()='14']
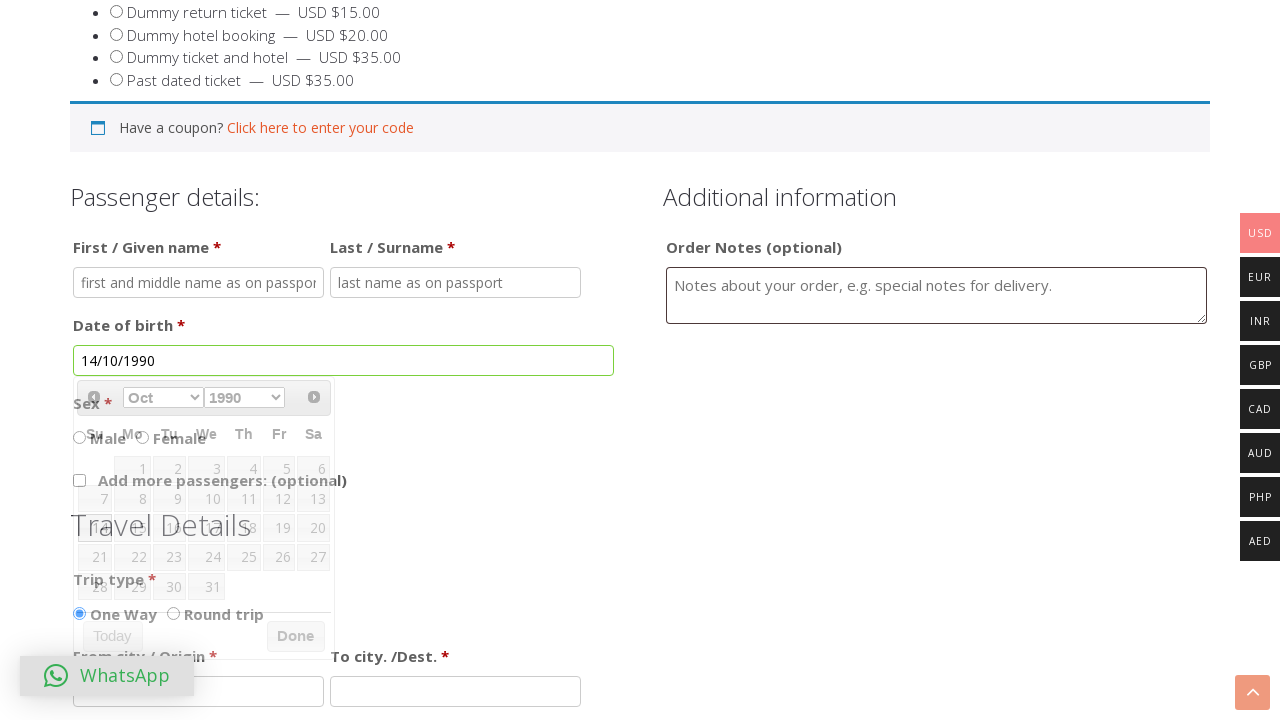

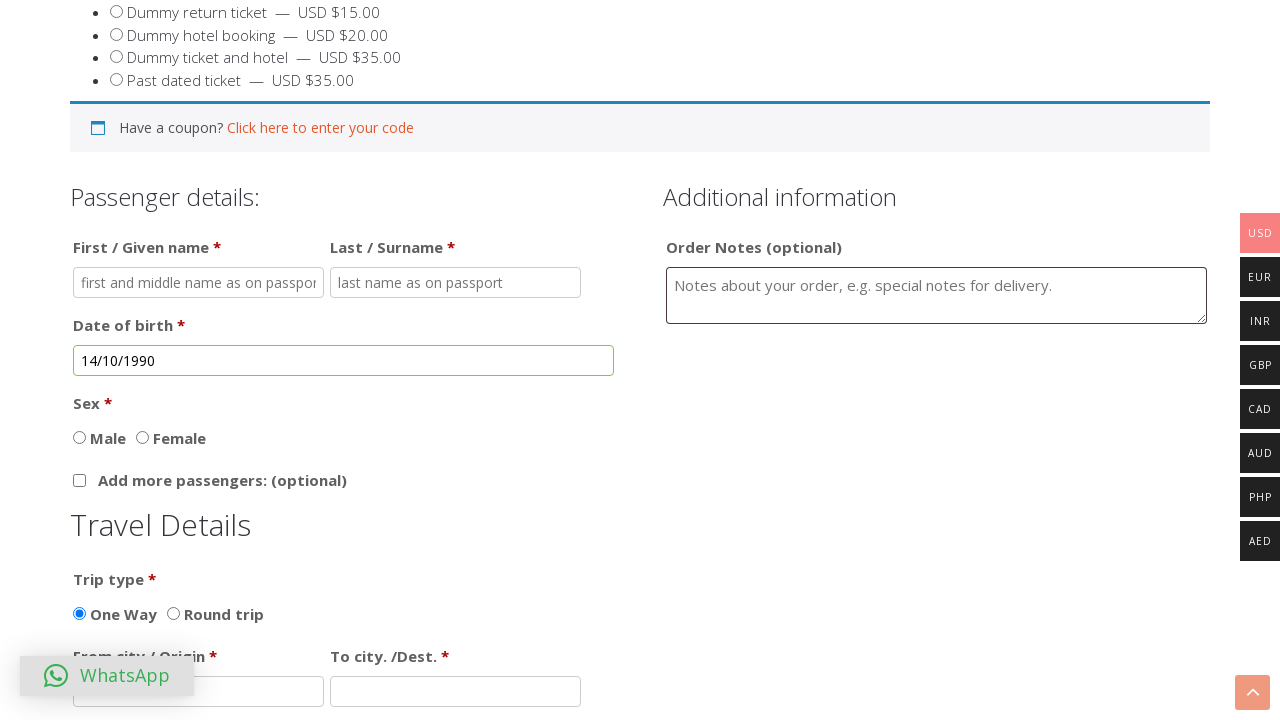